Performs a right-click action on a specific element to trigger a context menu

Starting URL: http://swisnl.github.io/jQuery-contextMenu/demo.html

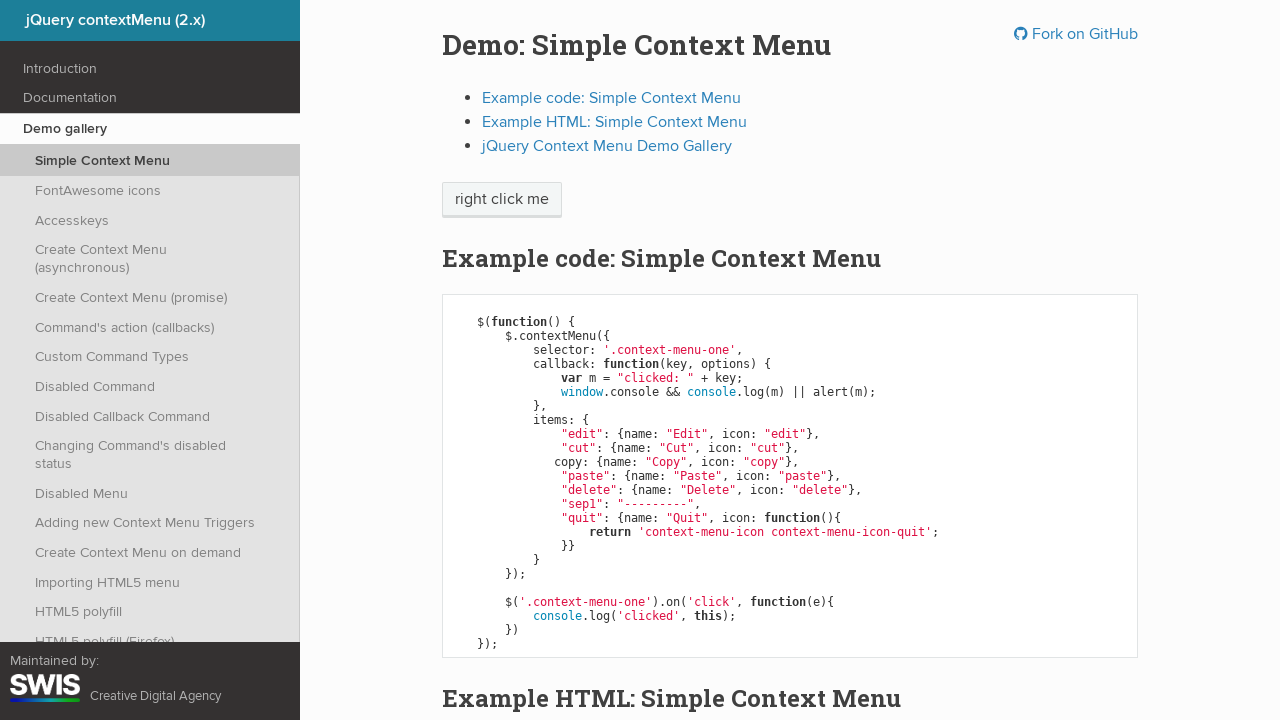

Located the element to right-click using XPath selector
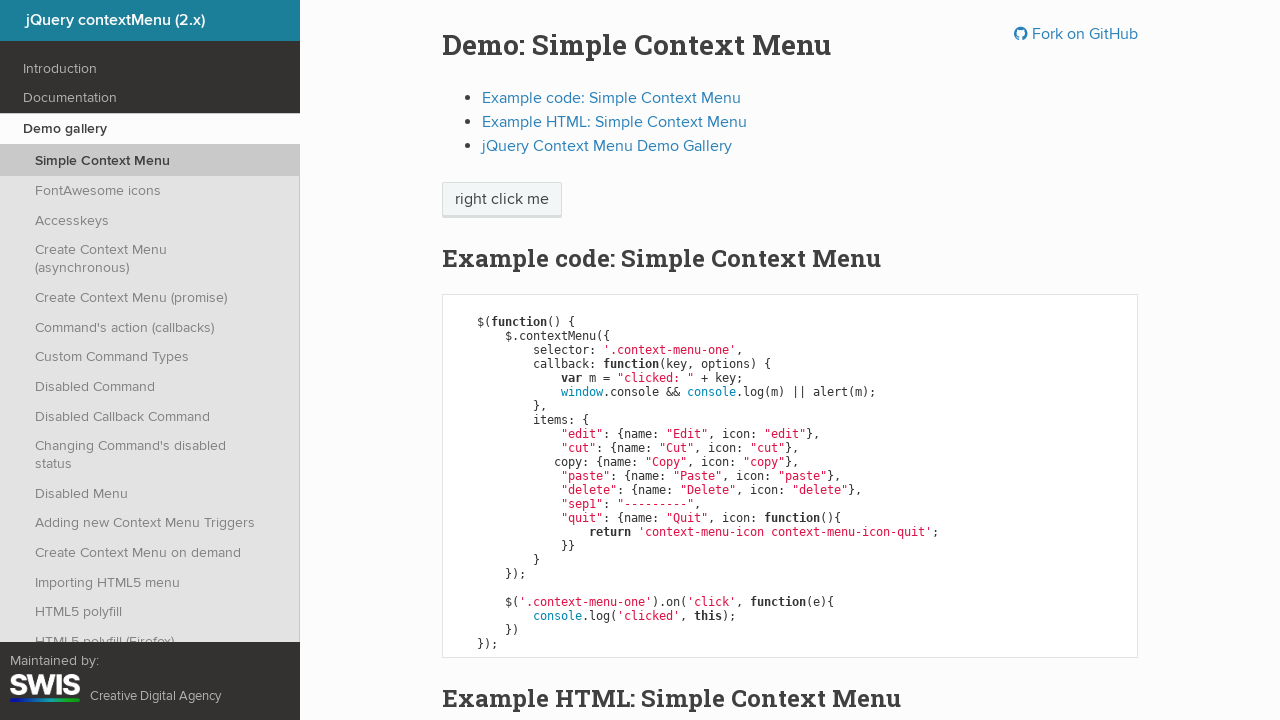

Performed right-click action on the element to trigger context menu at (502, 200) on xpath=/html/body/div/section/div/div/div/p/span
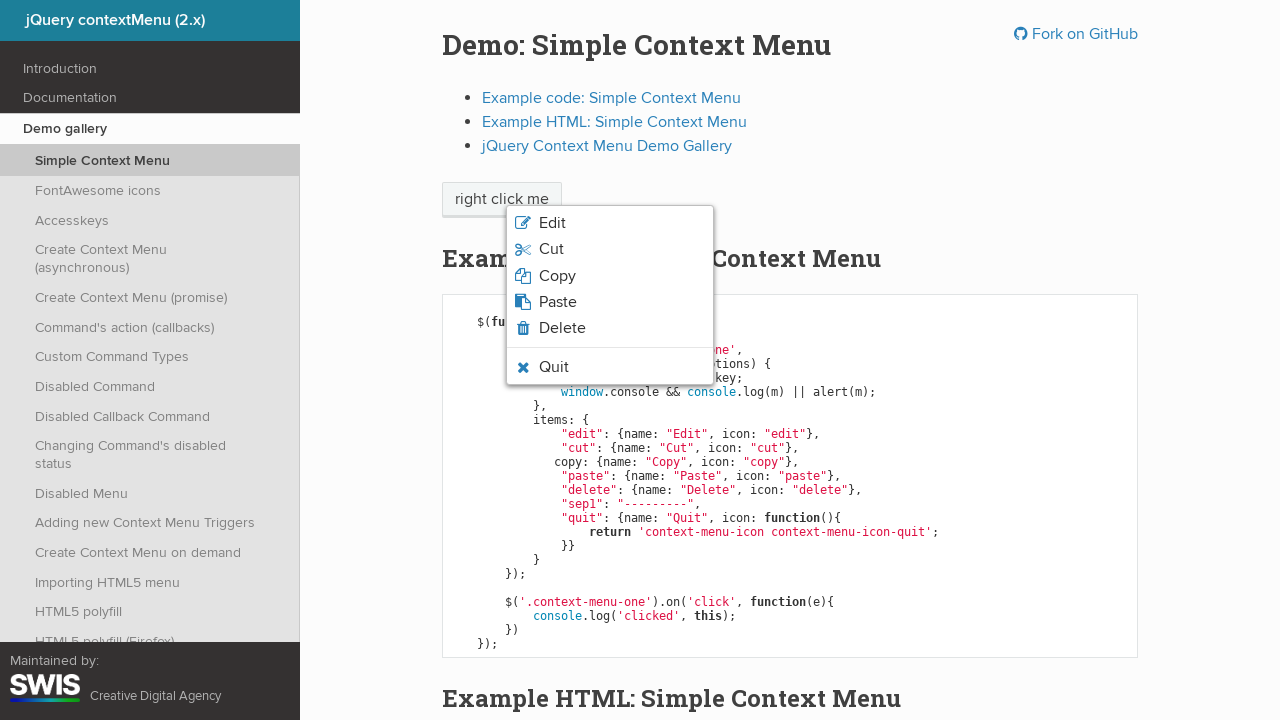

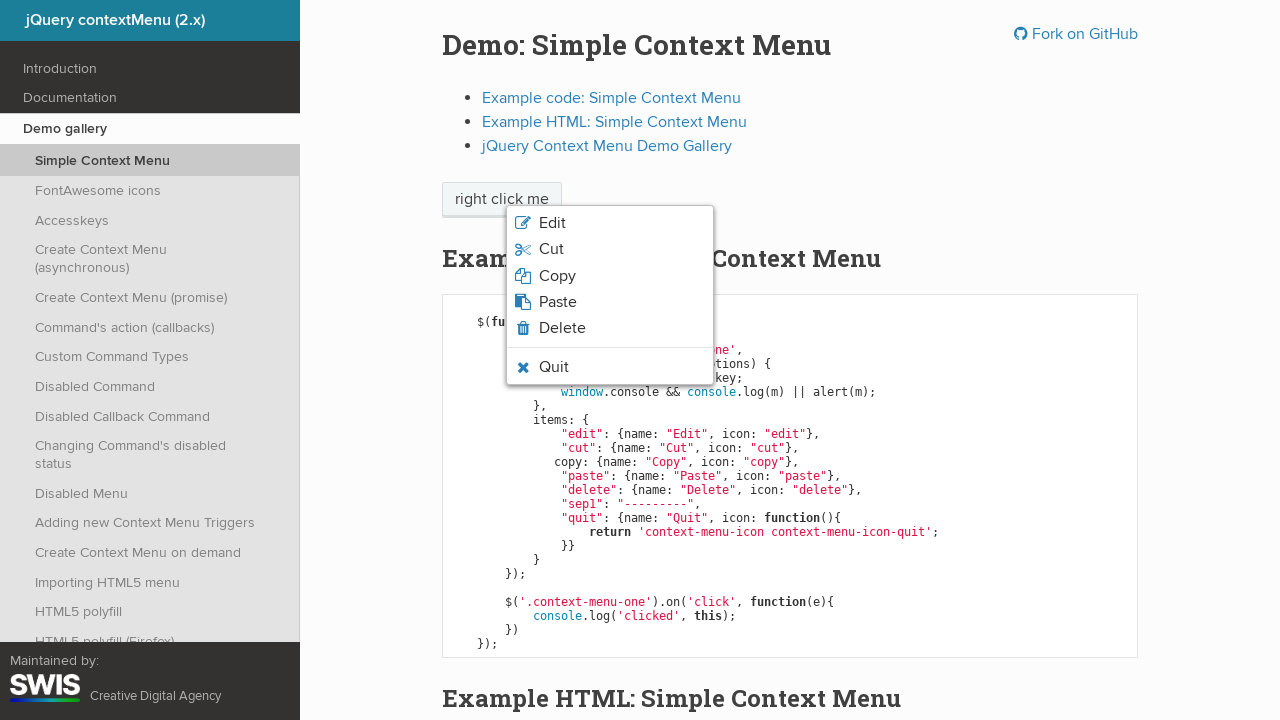